Automates the IMF Financial Data Query Tool by selecting all members/lenders, choosing Commitments/Borrowings options with all borrowing types, selecting the Current date option, and submitting the query.

Starting URL: https://www.imf.org/external/np/fin/tad/query.aspx

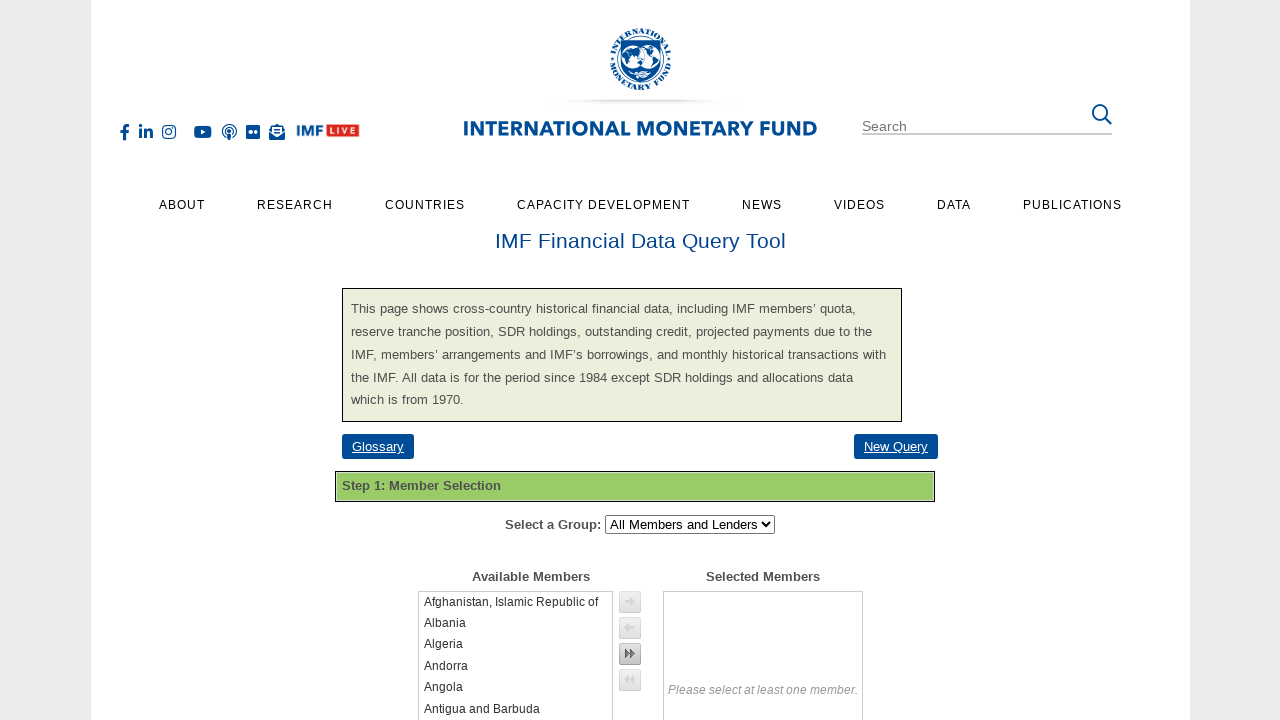

Waited for page to reach networkidle state
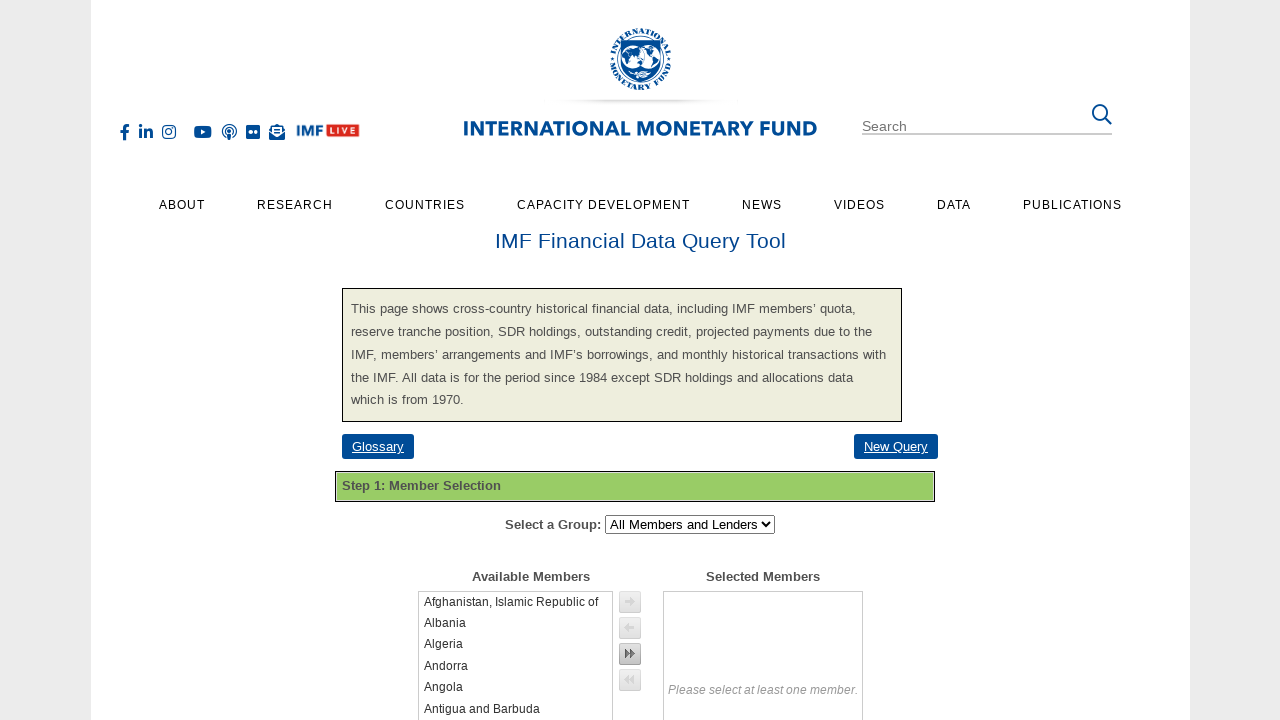

Confirmed body element is present on page
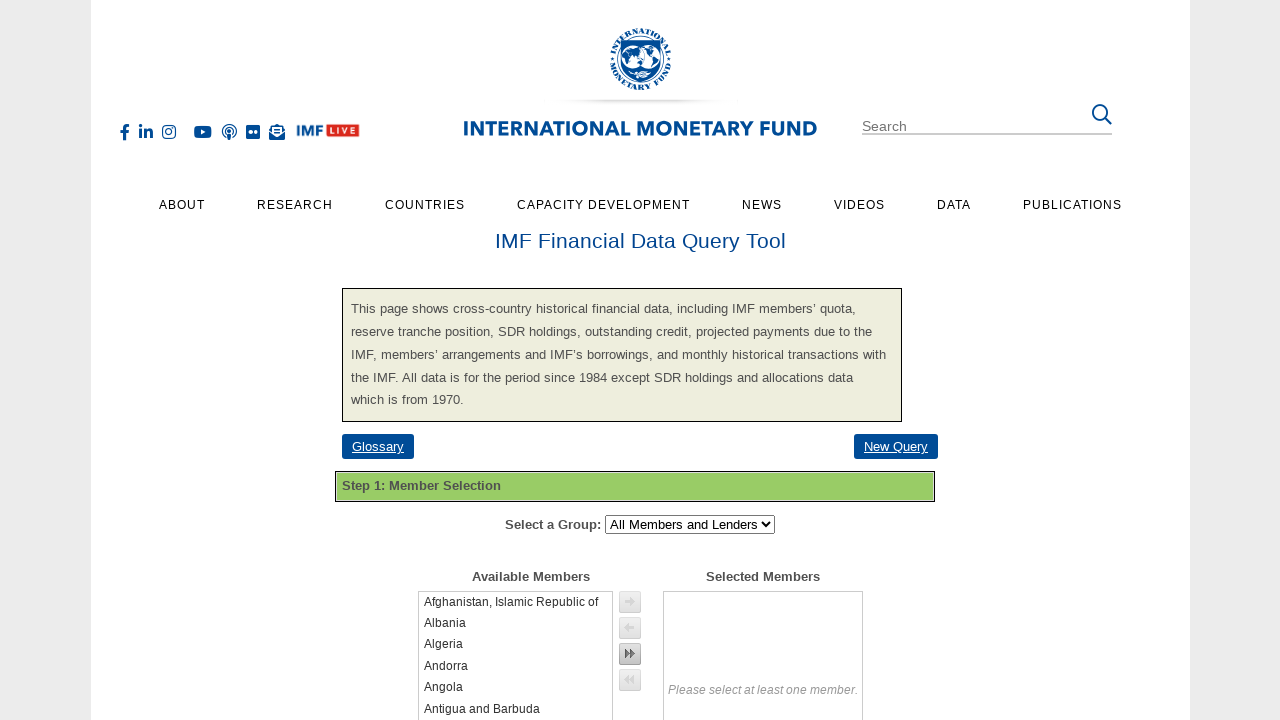

Clicked 'Transfer All' button to select all members and lenders at (630, 653) on a.rlbTransferAllFrom
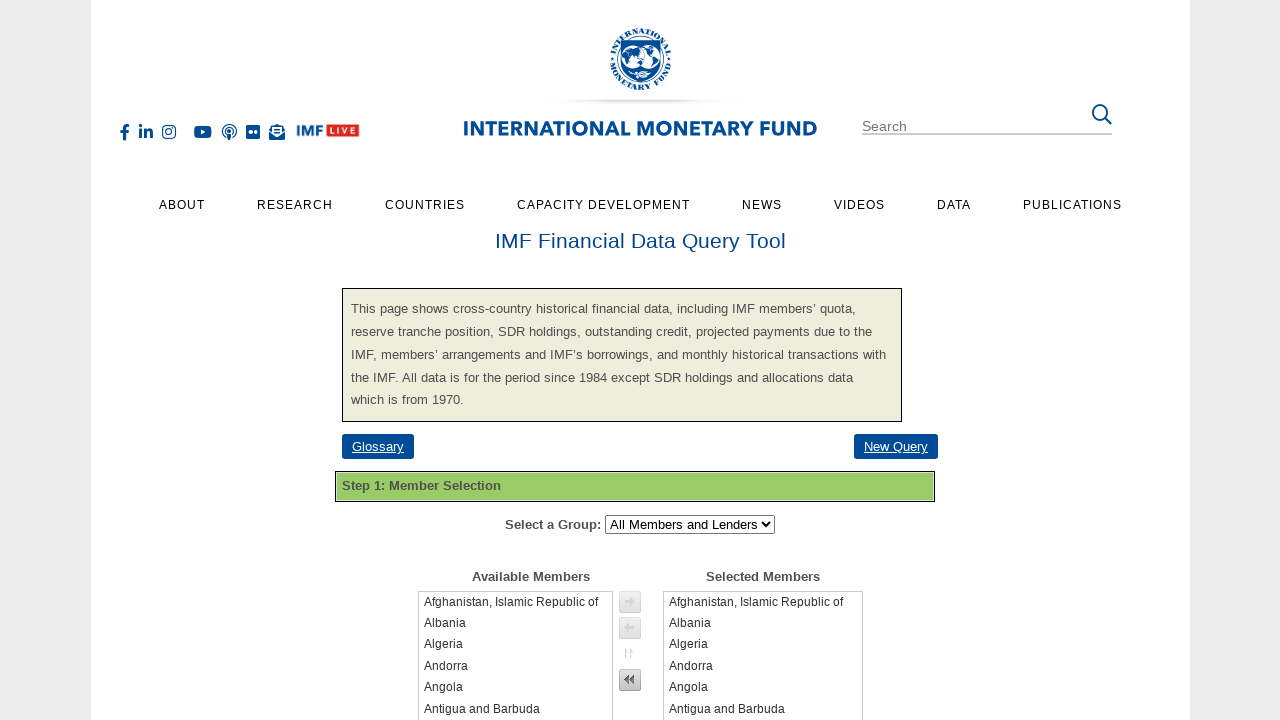

Waited 3 seconds for members/lenders selection to complete
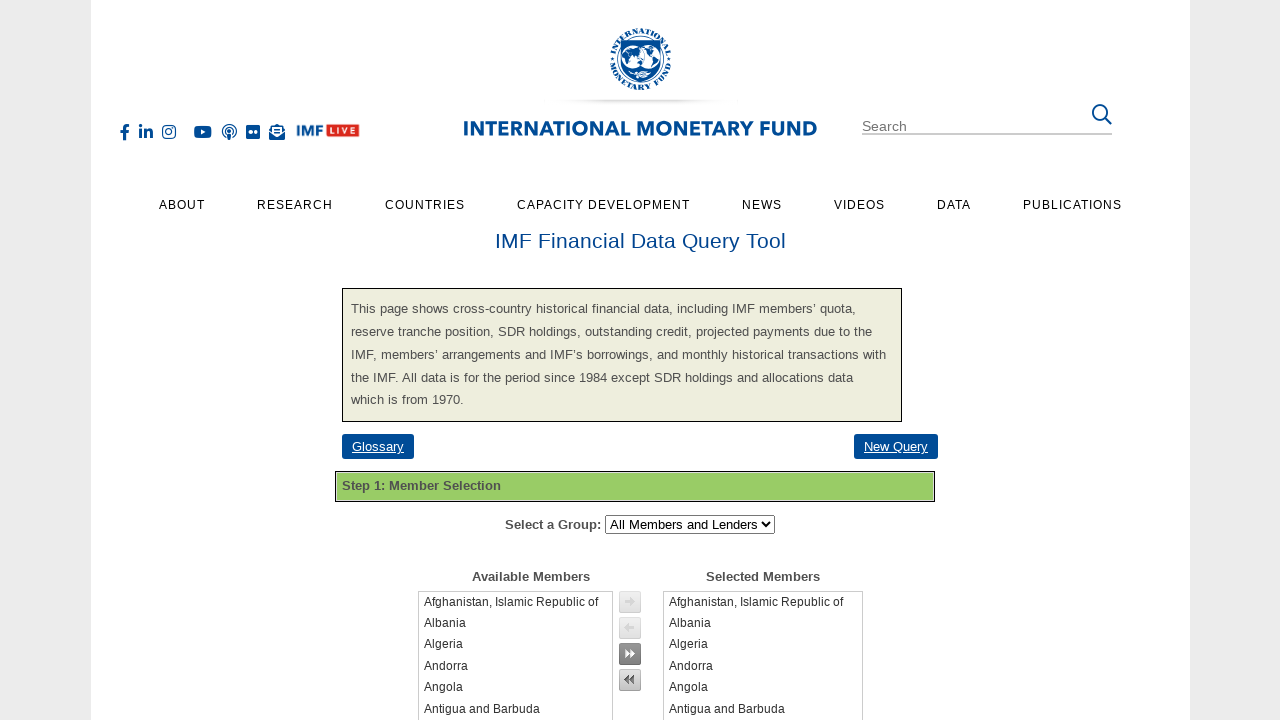

Scrolled Commitments/Borrowings radio button into view
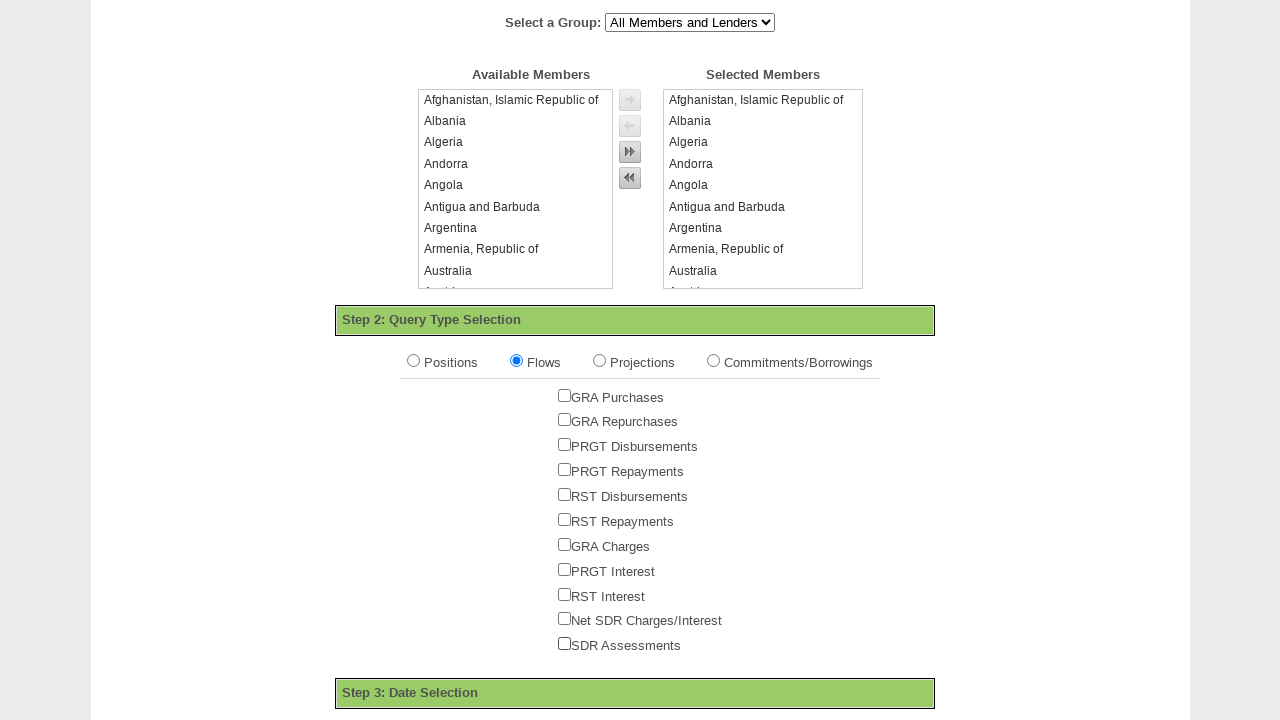

Selected Commitments/Borrowings radio button at (714, 360) on #rbArrBorr
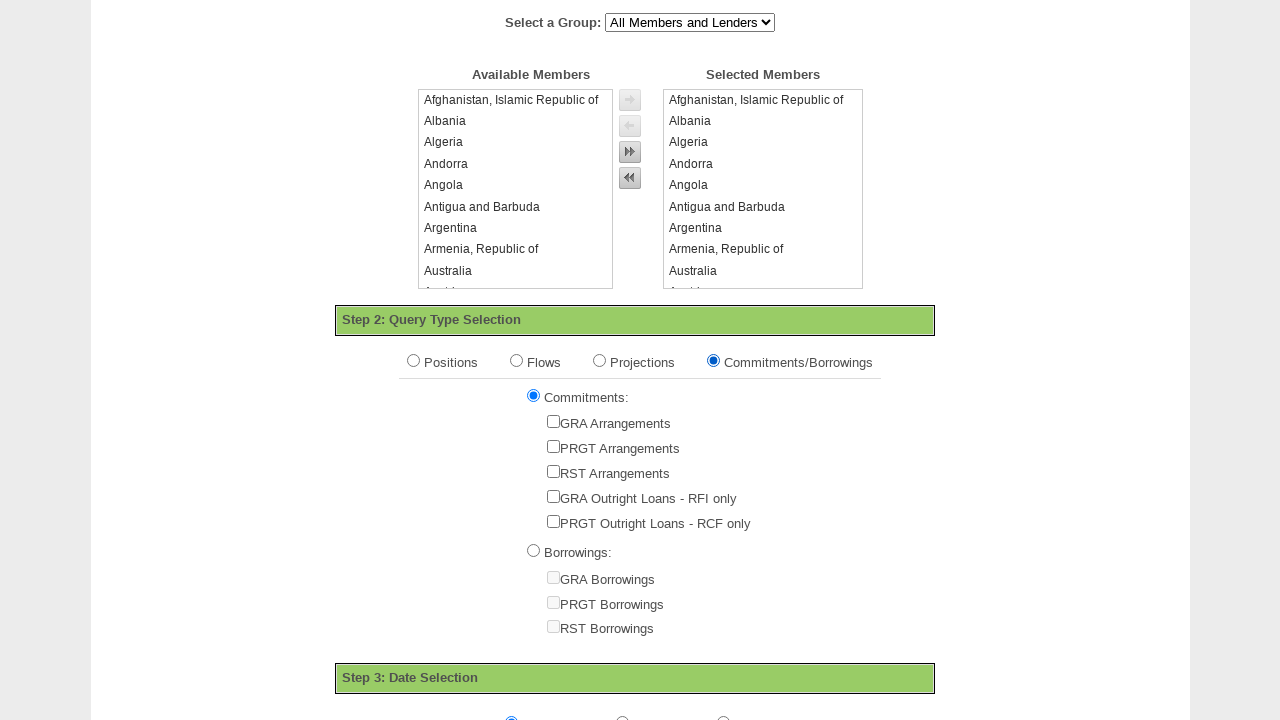

Waited 3 seconds for Commitments/Borrowings selection
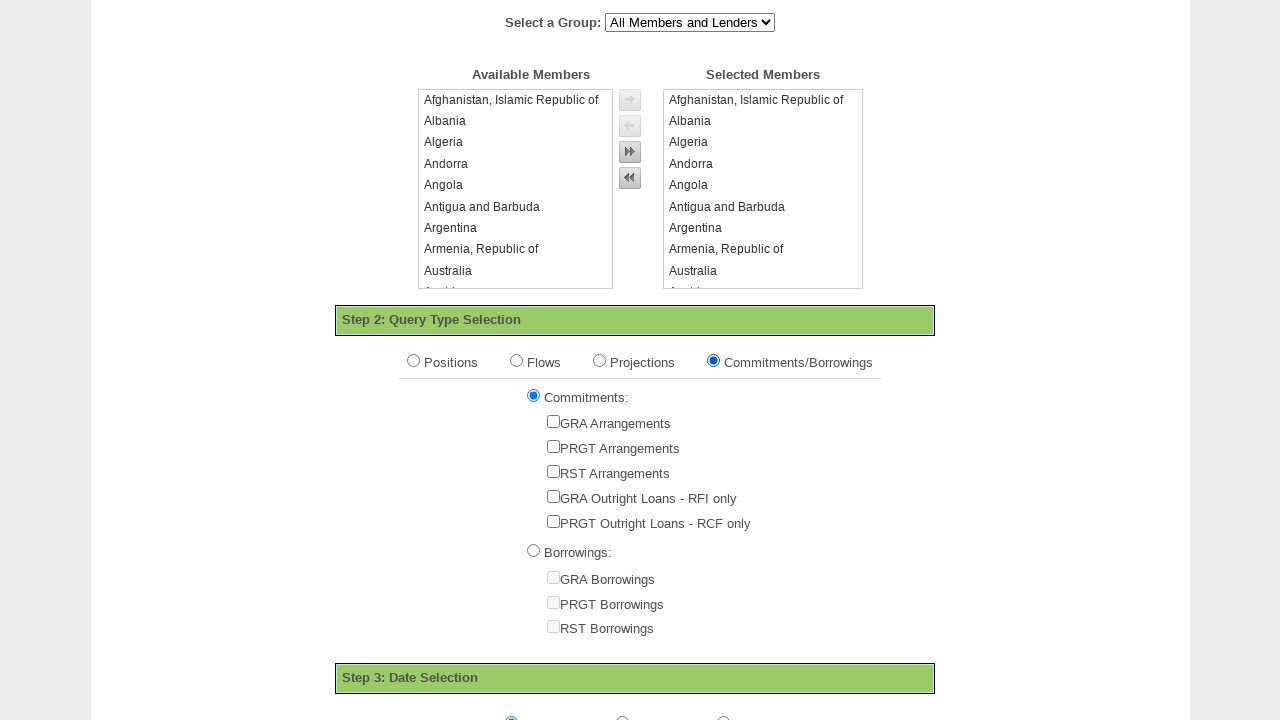

Scrolled Borrowings radio button into view
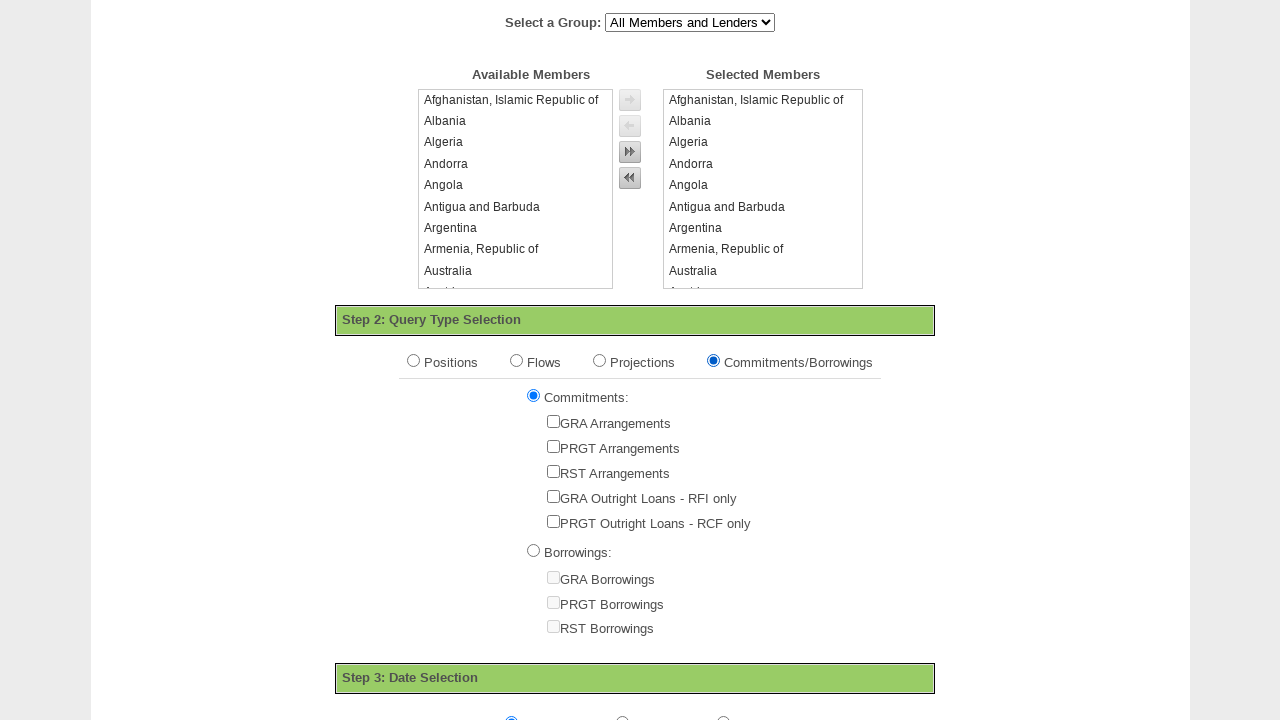

Selected Borrowings radio button at (534, 550) on #rbBorrowings
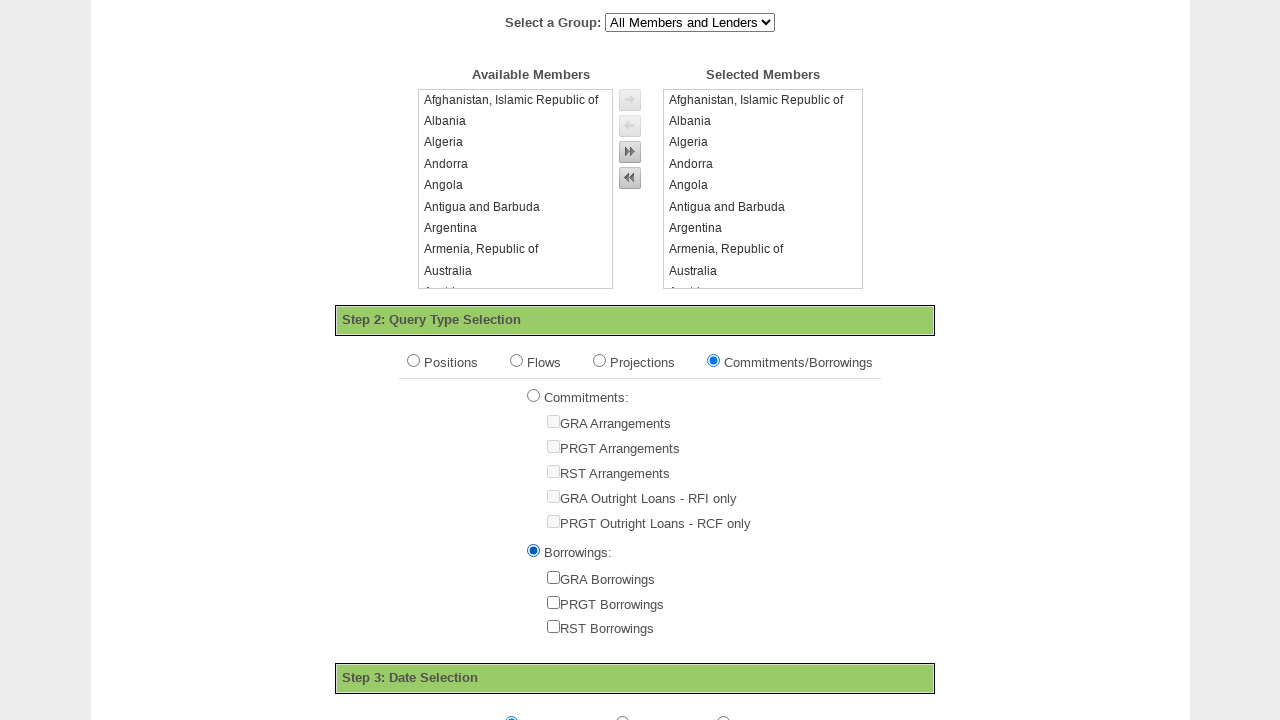

Waited 2 seconds for Borrowings selection to process
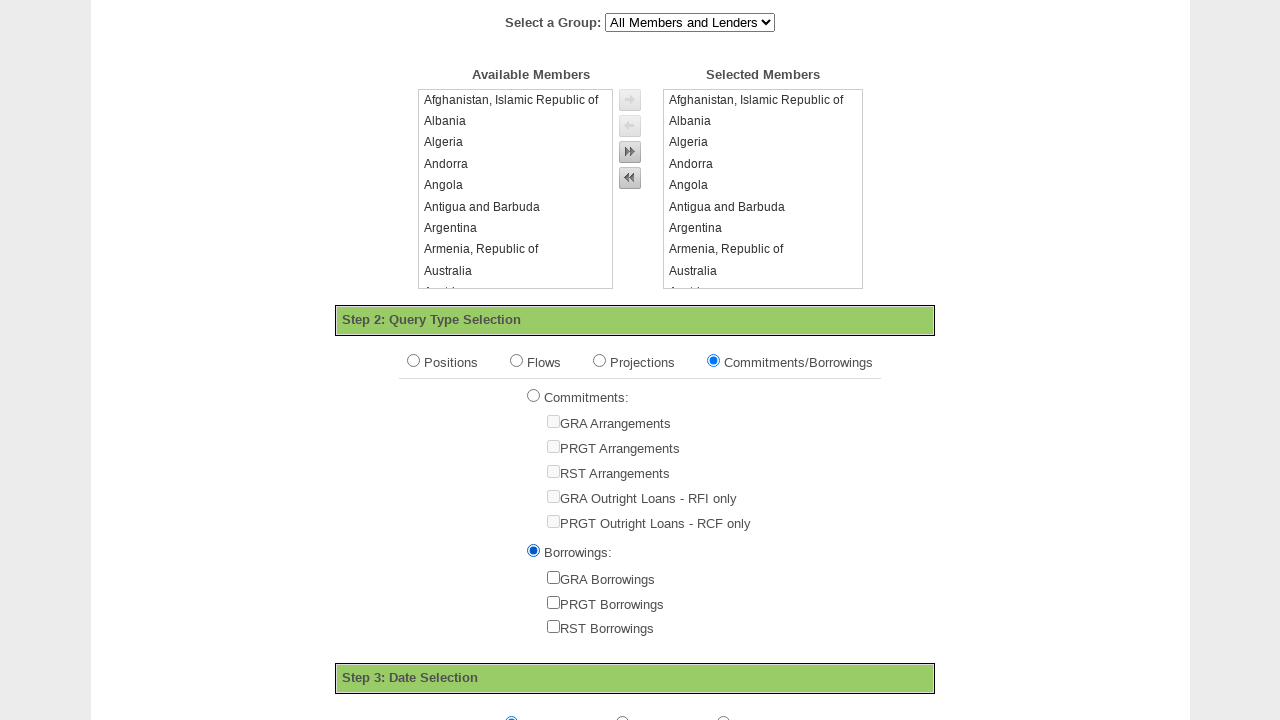

Selected GRA Borrowings checkbox at (554, 577) on #cblBorrowings_0
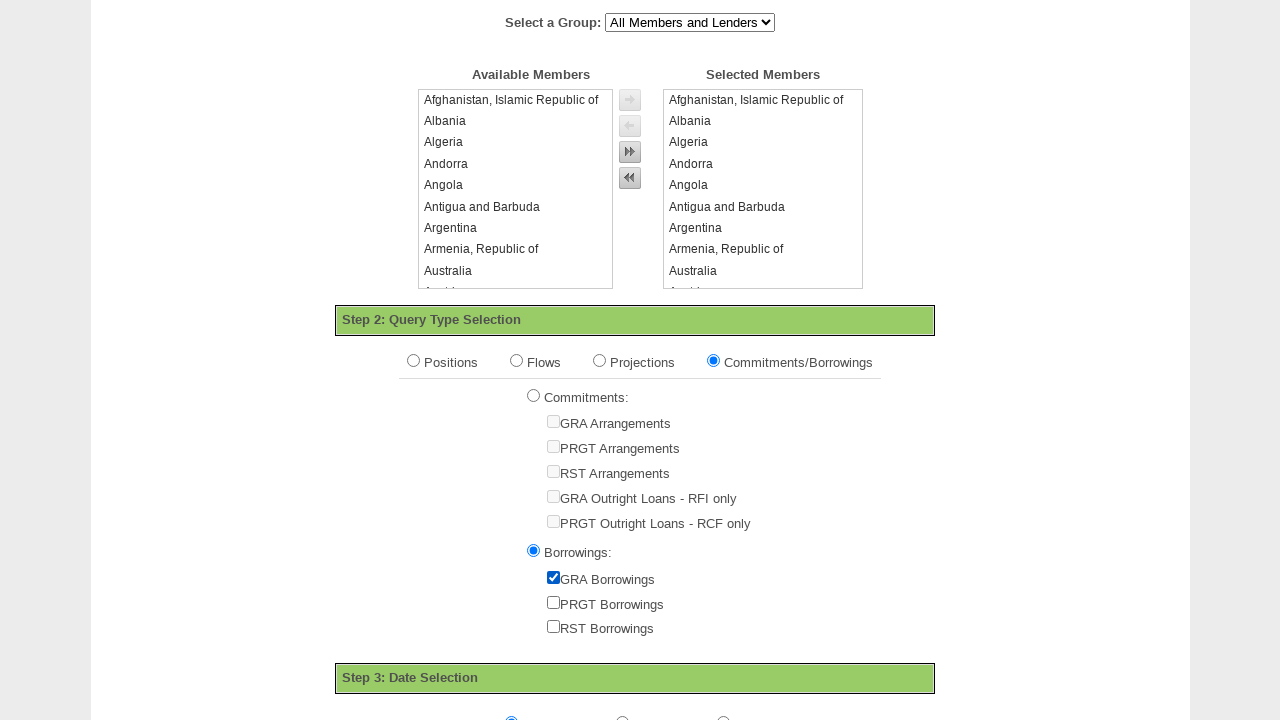

Waited 500ms after GRA checkbox interaction
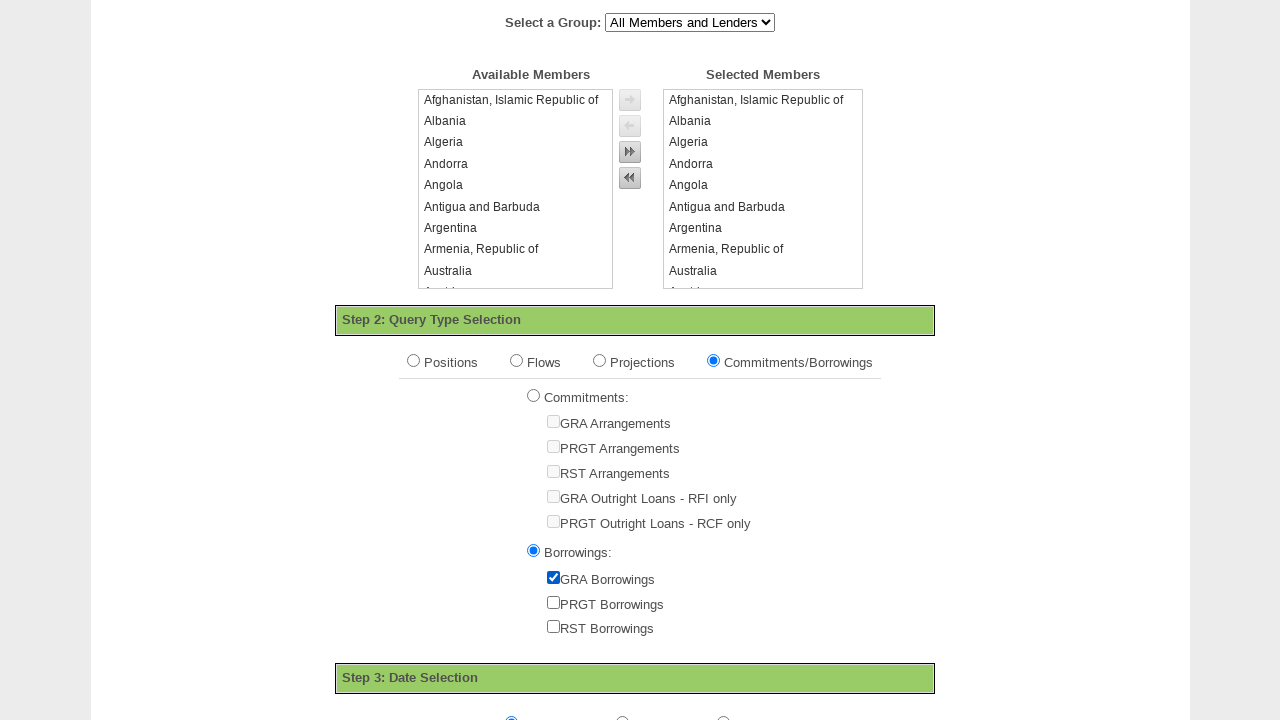

Selected PRGT Borrowings checkbox at (554, 602) on #cblBorrowings_1
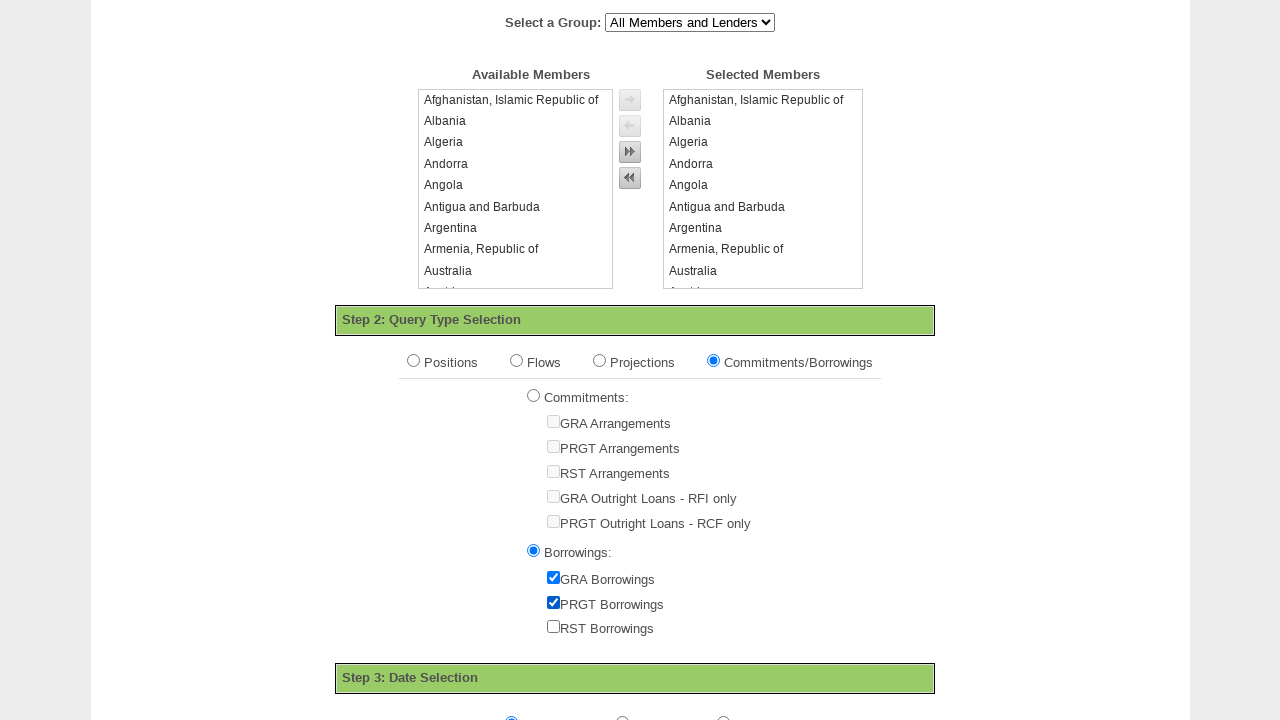

Waited 500ms after PRGT checkbox interaction
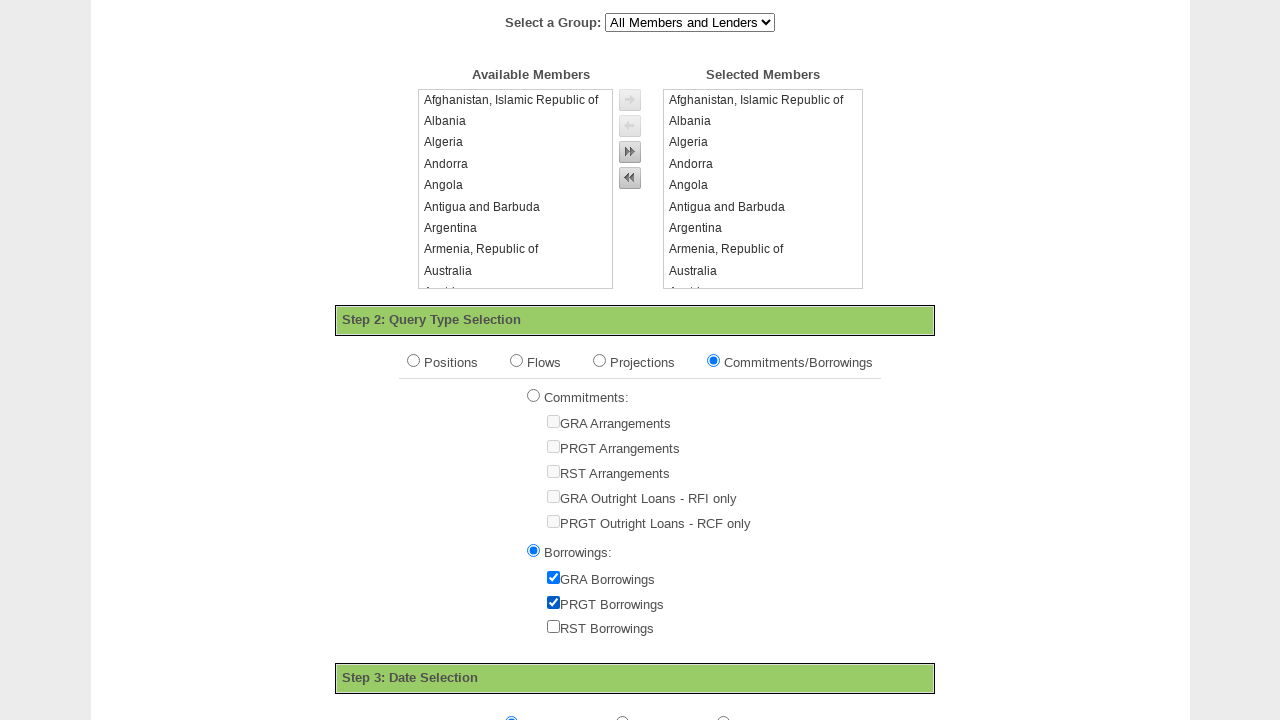

Selected RST Borrowings checkbox at (554, 627) on #cblBorrowings_2
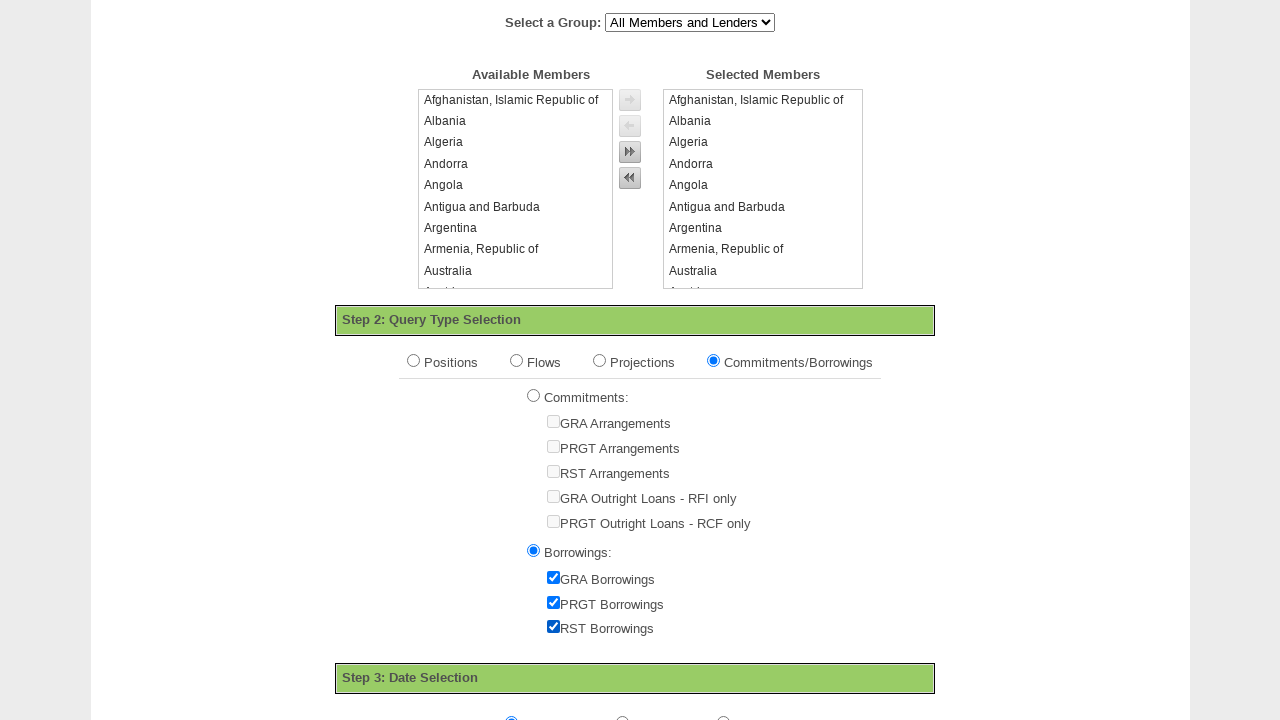

Waited 500ms after RST checkbox interaction
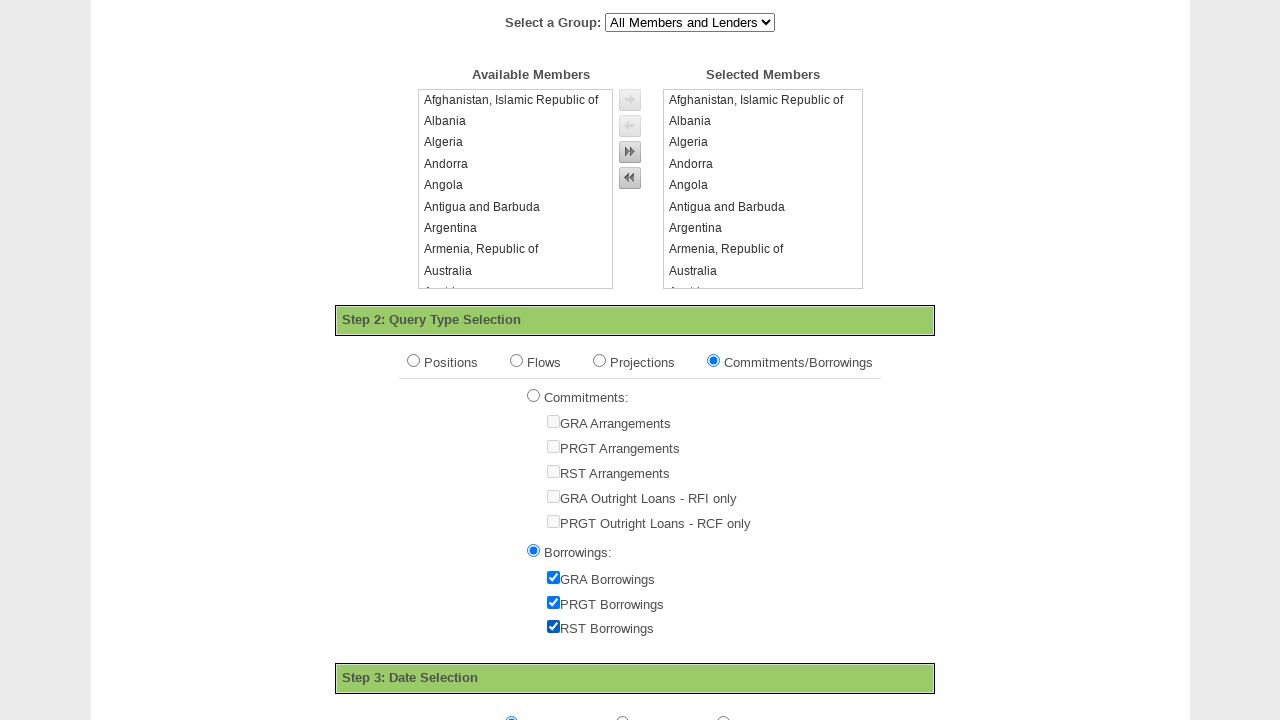

Scrolled Current date option radio button into view
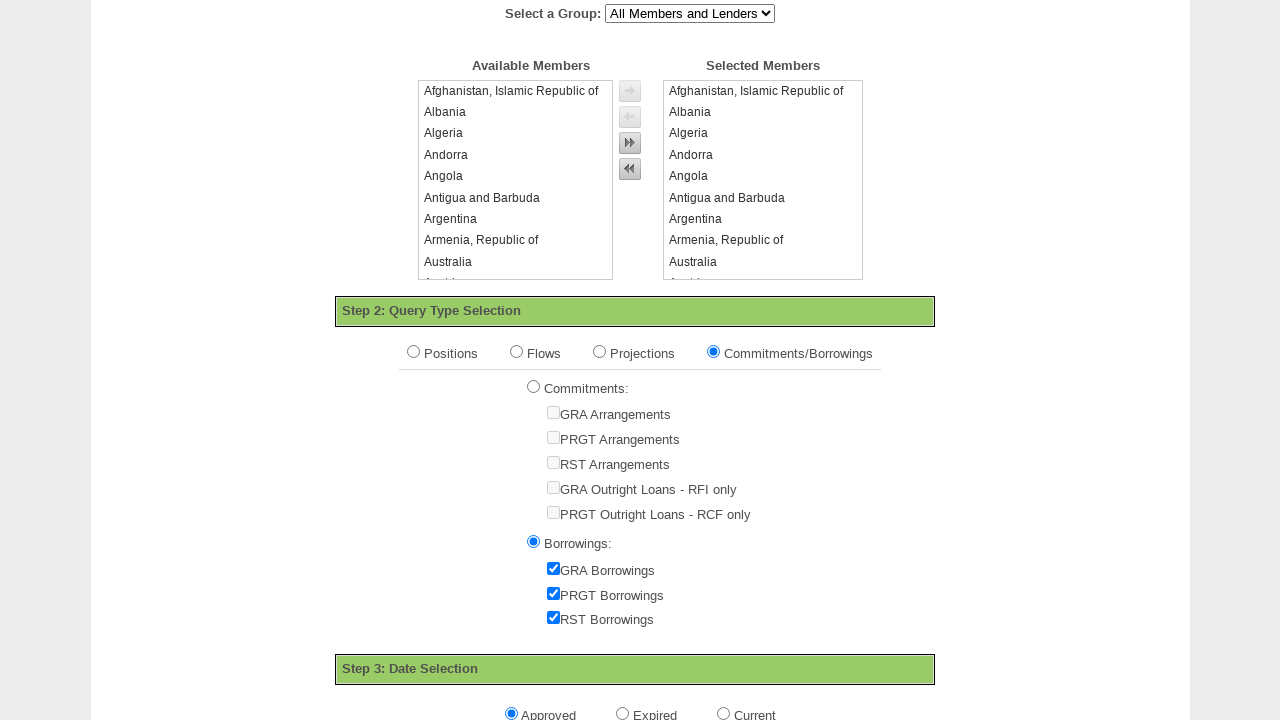

Selected Current date option at (723, 714) on #rbCurrent
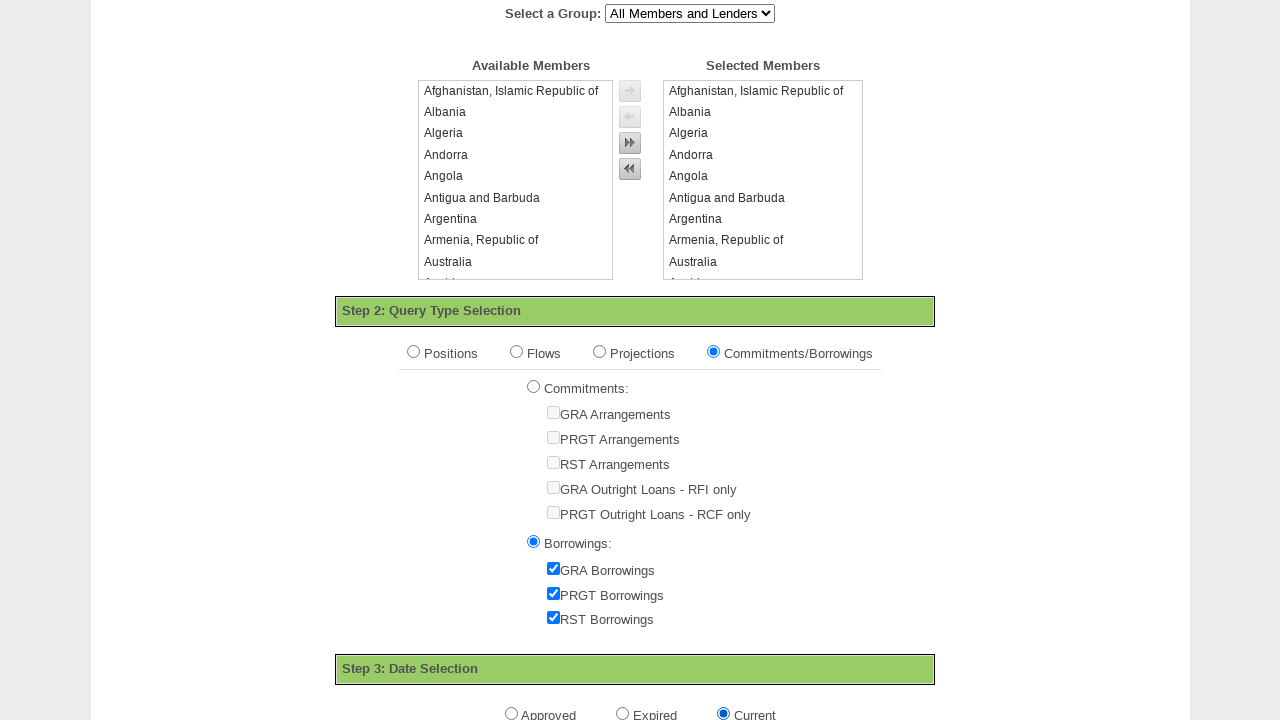

Waited 2 seconds for Current date selection to process
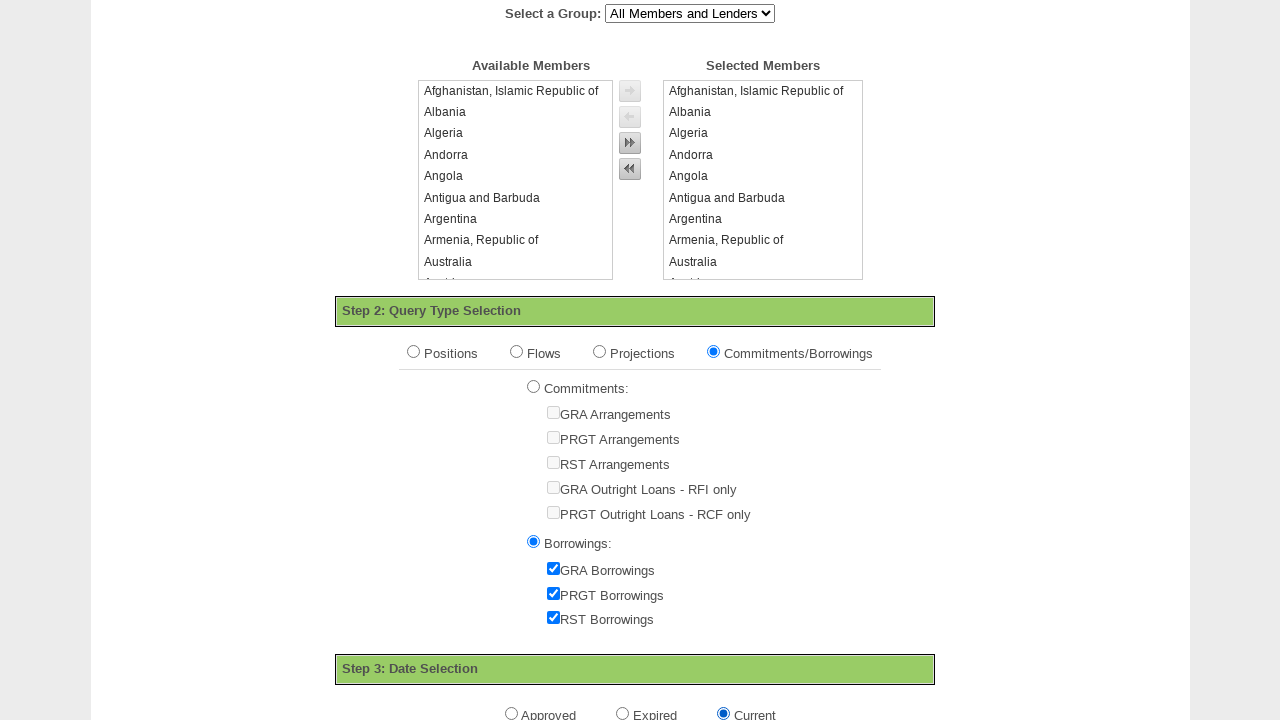

Scrolled Submit button into view
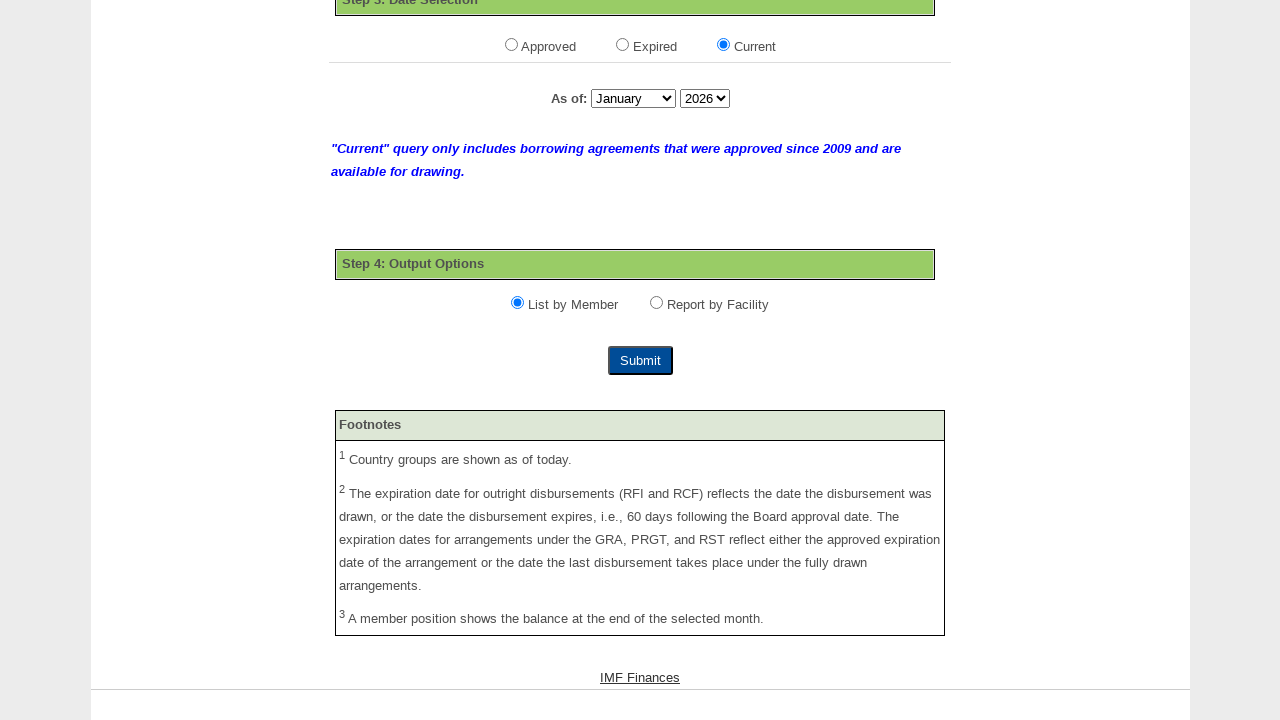

Clicked Submit button to execute the query at (640, 360) on #btnSubmit
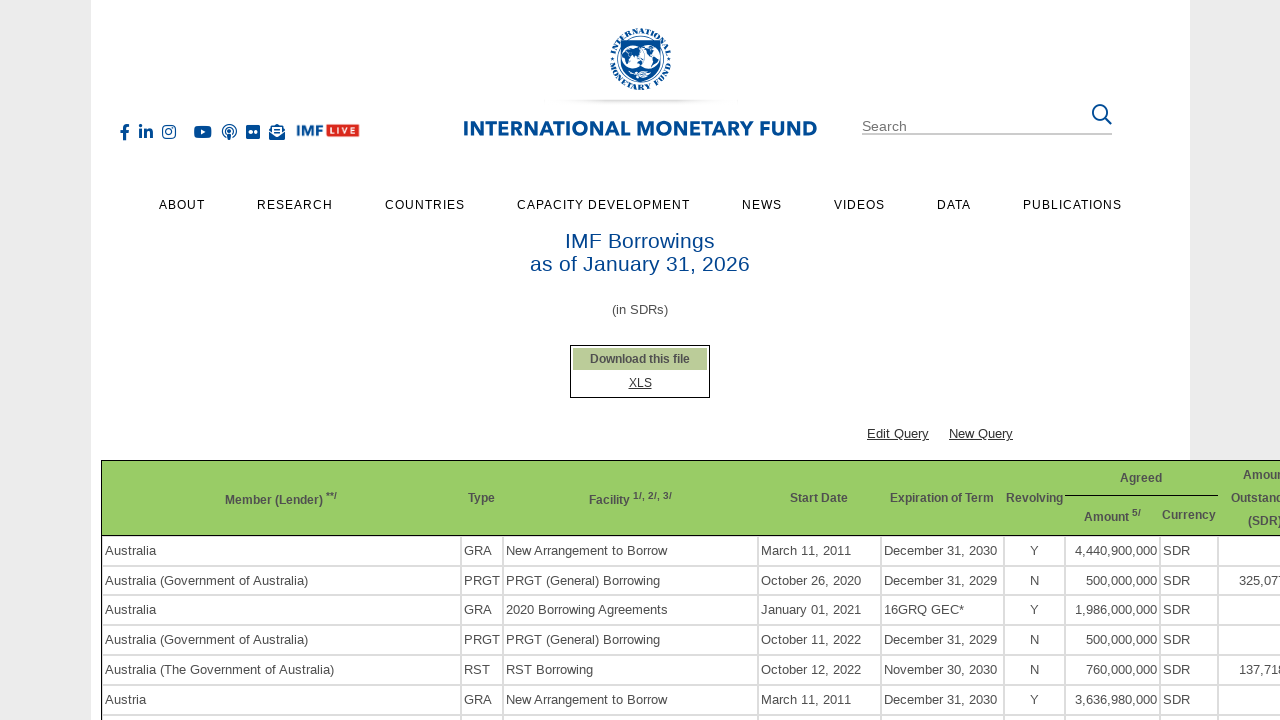

Waited for results page to reach networkidle state
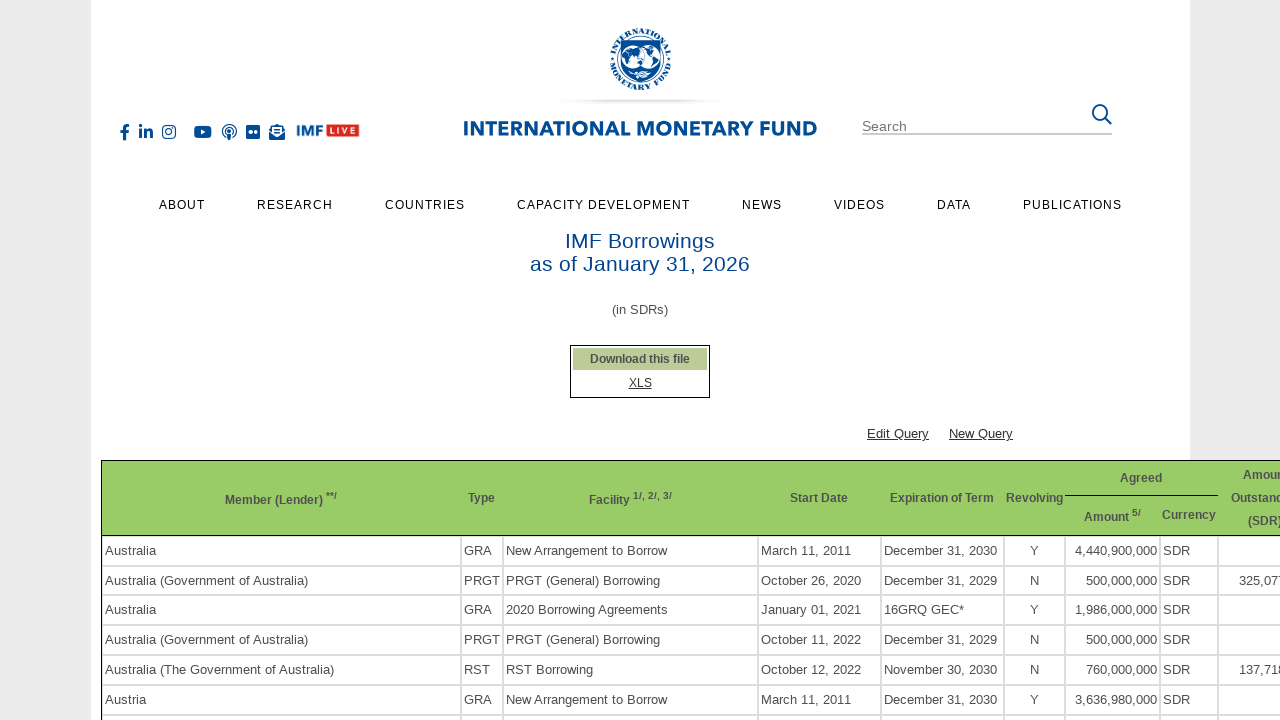

Confirmed results page body element is present
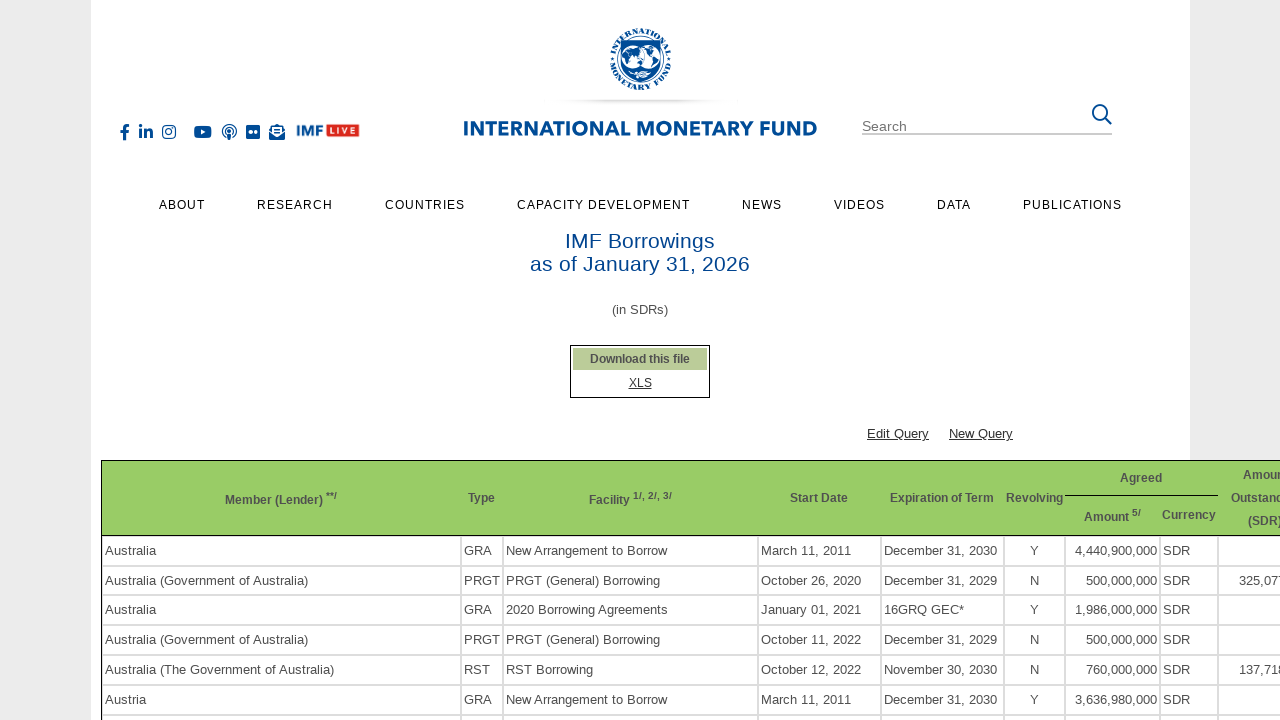

Waited 3 seconds for results to fully render
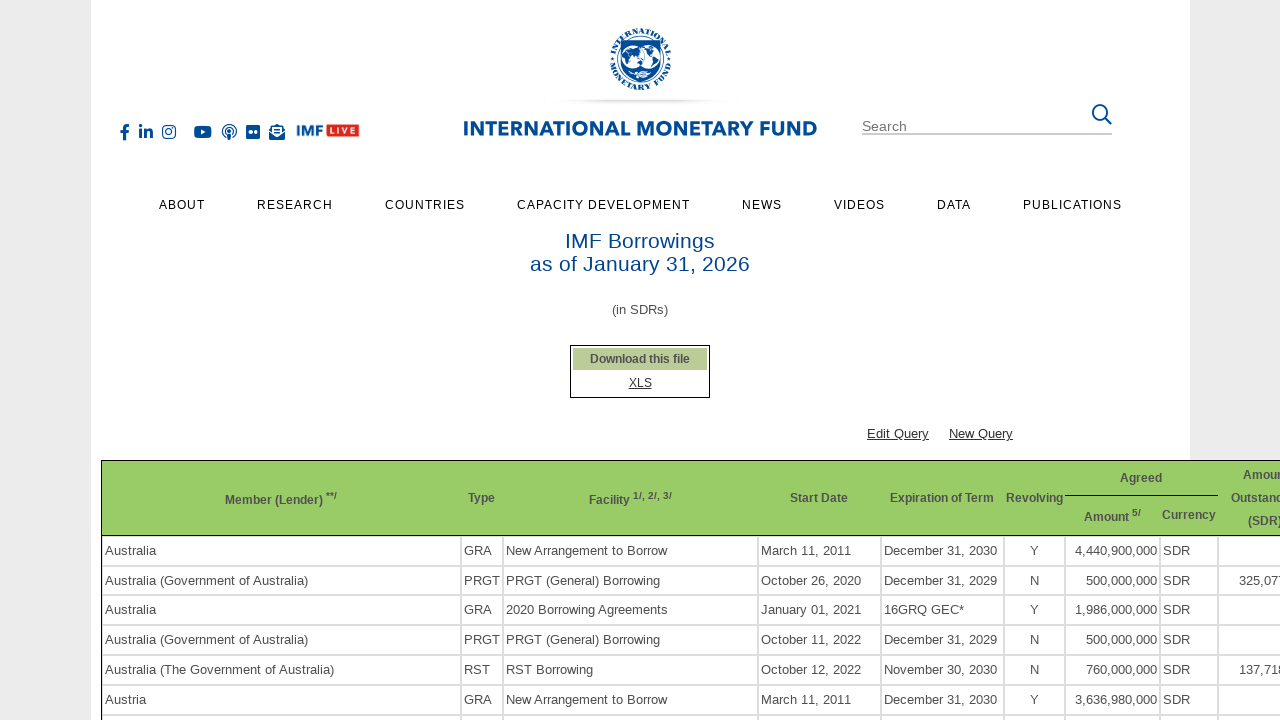

Confirmed TSV download link is present on results page
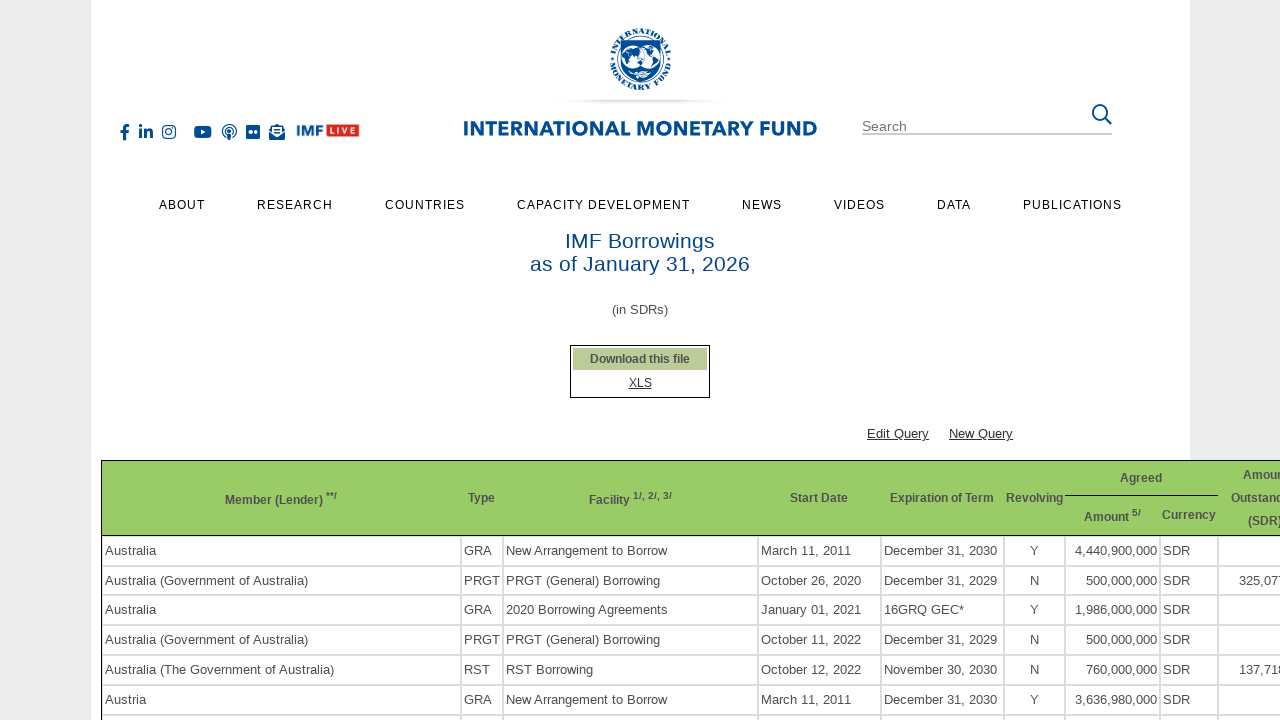

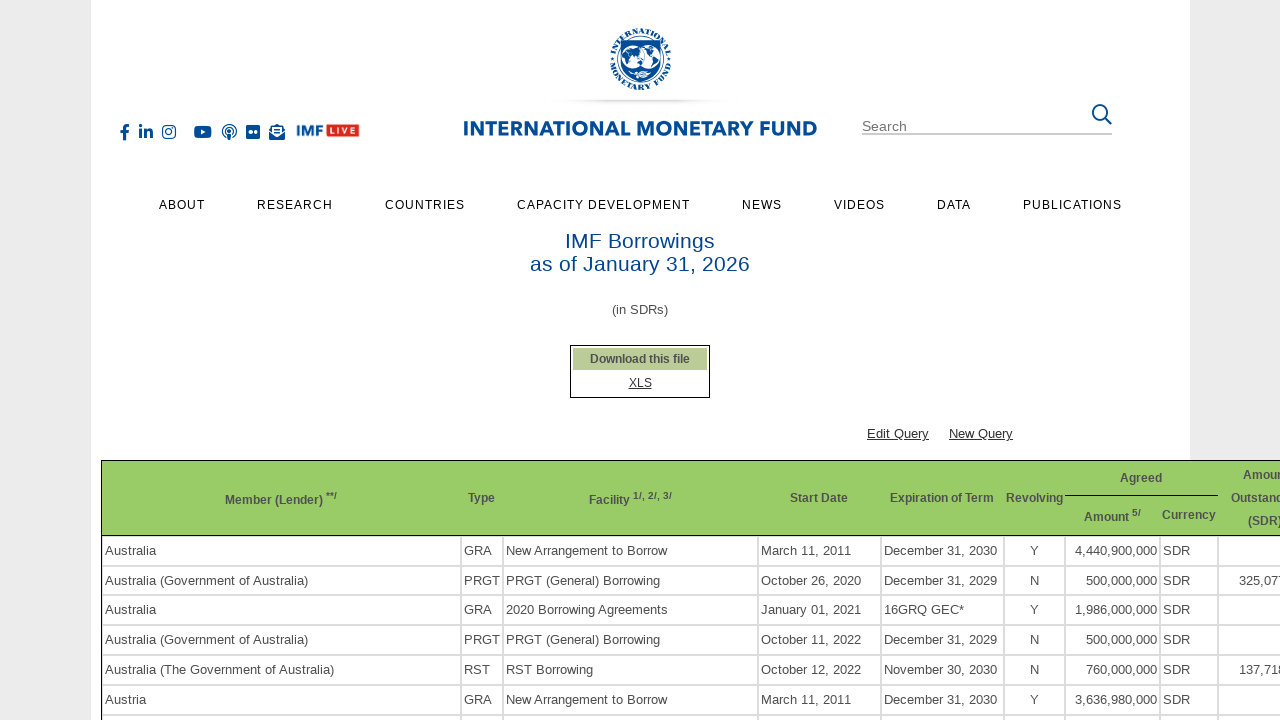